Tests checkbox functionality by checking and unchecking a checkbox and verifying its state

Starting URL: https://artoftesting.com/samplesiteforselenium

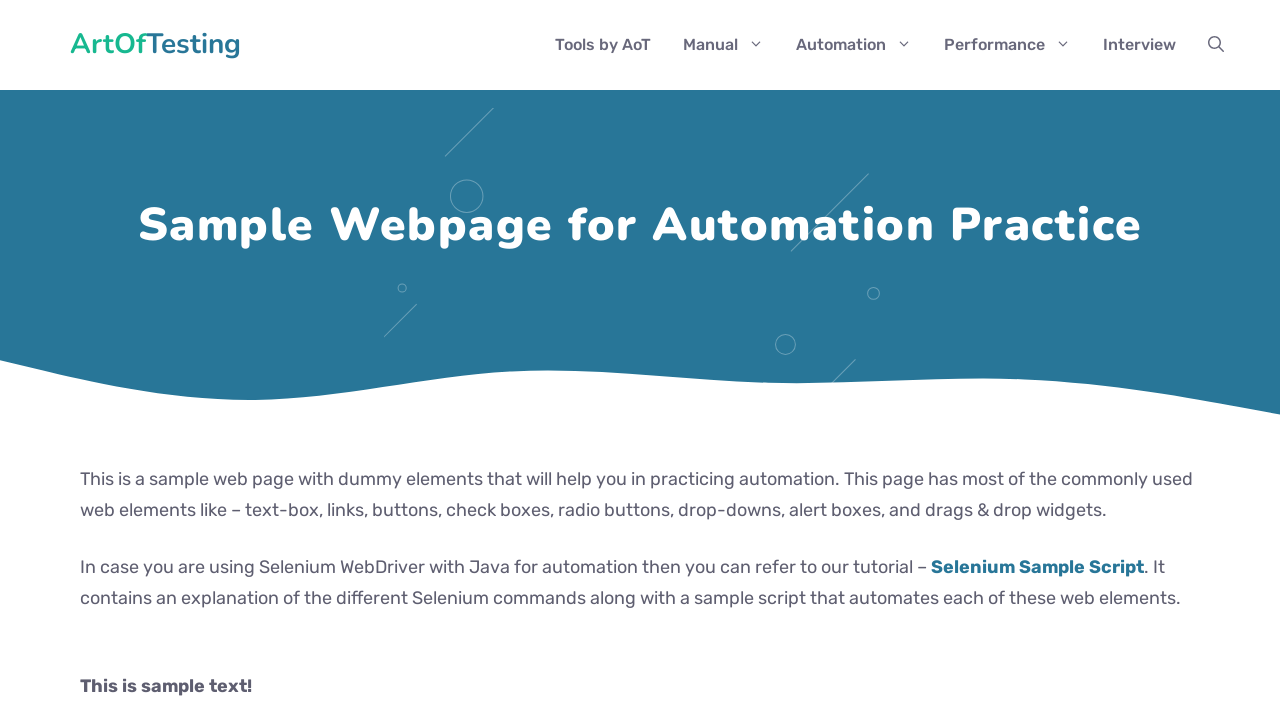

Located checkbox element with class 'Automation'
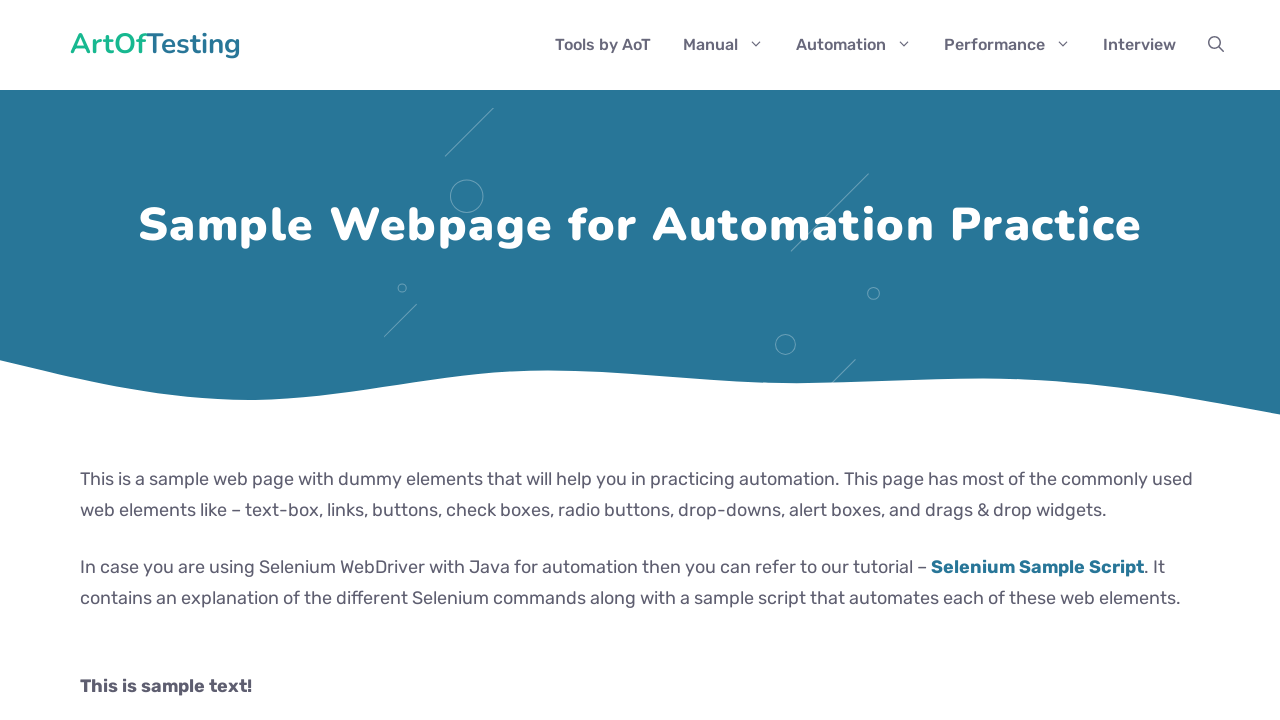

Checked the checkbox at (86, 360) on .Automation
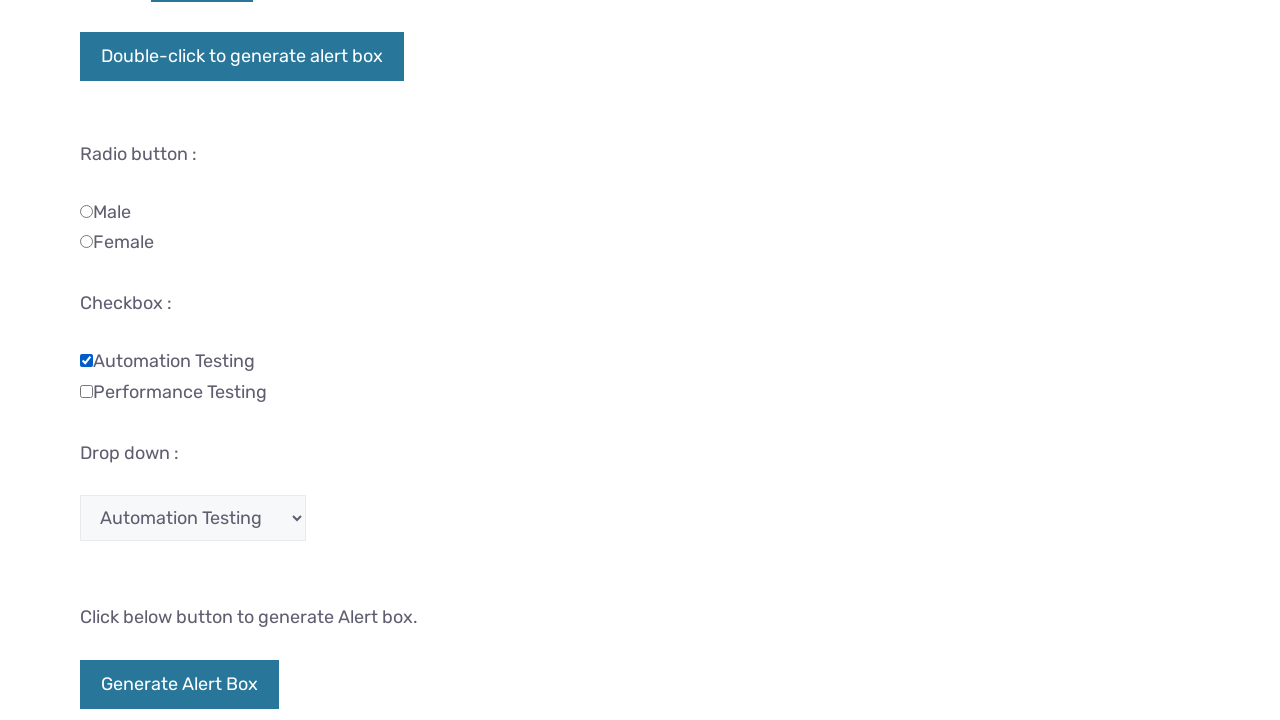

Verified checkbox is in checked state
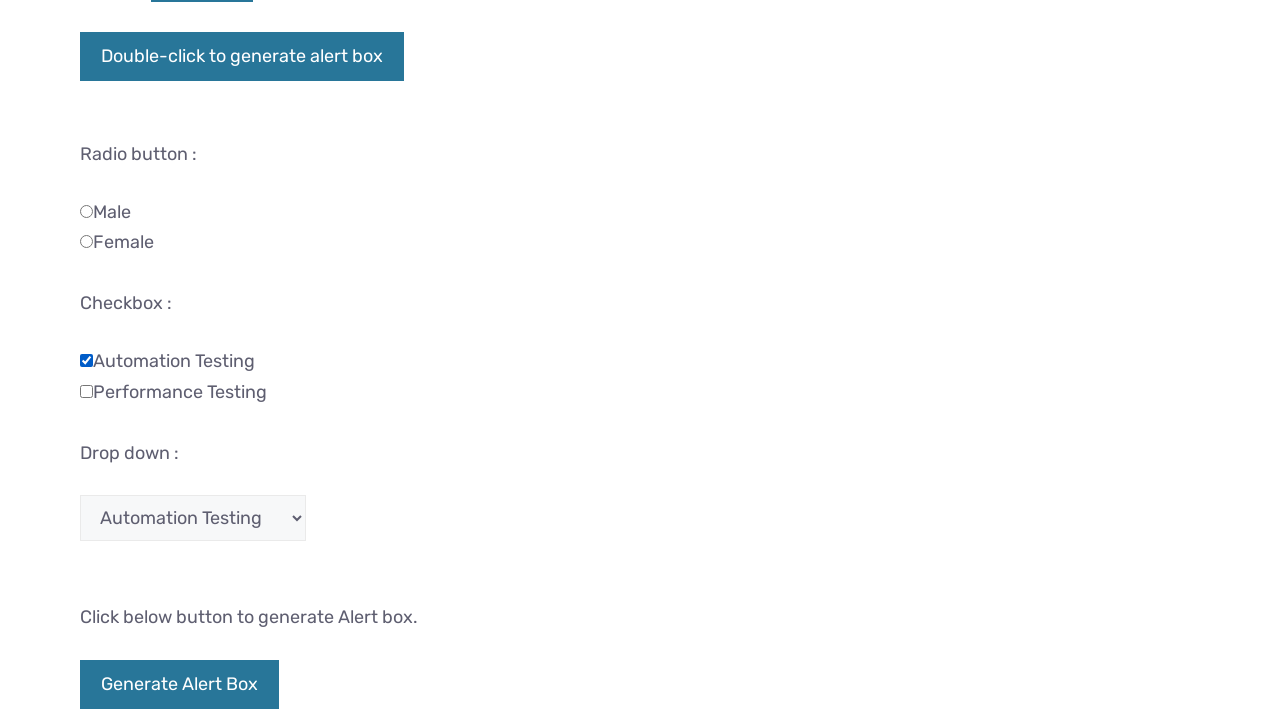

Unchecked the checkbox at (86, 360) on .Automation
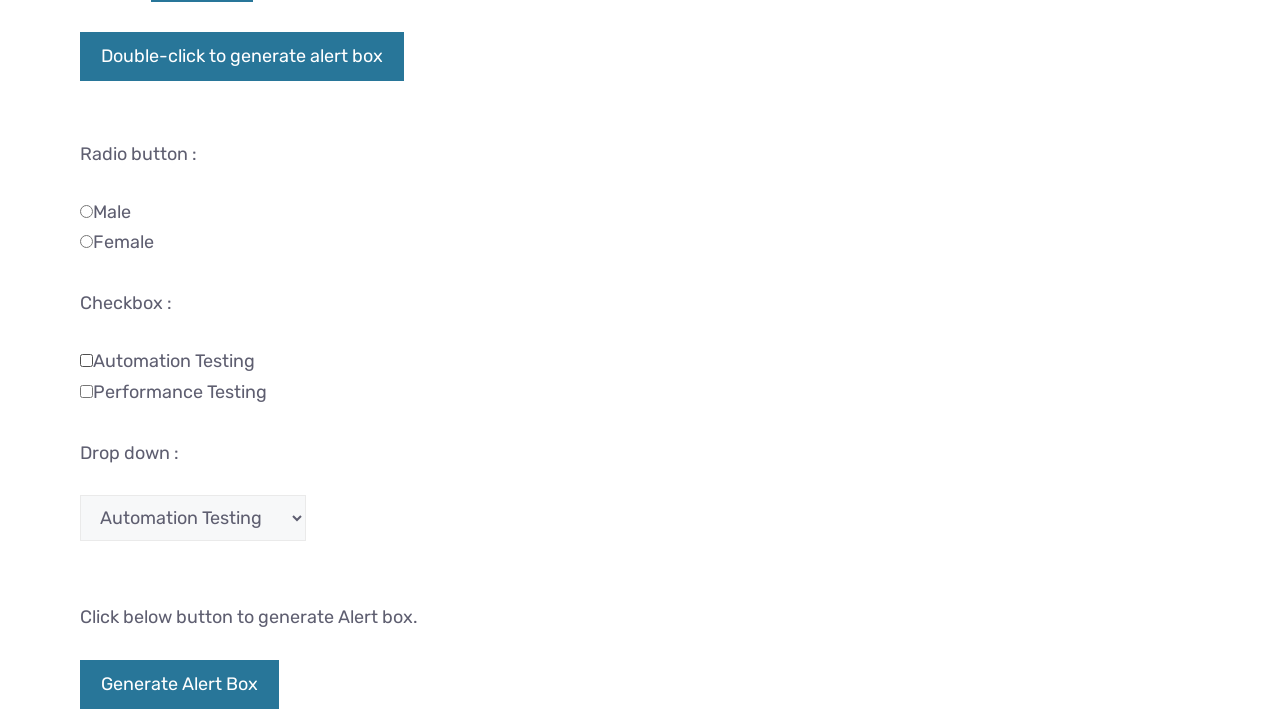

Verified checkbox is in unchecked state
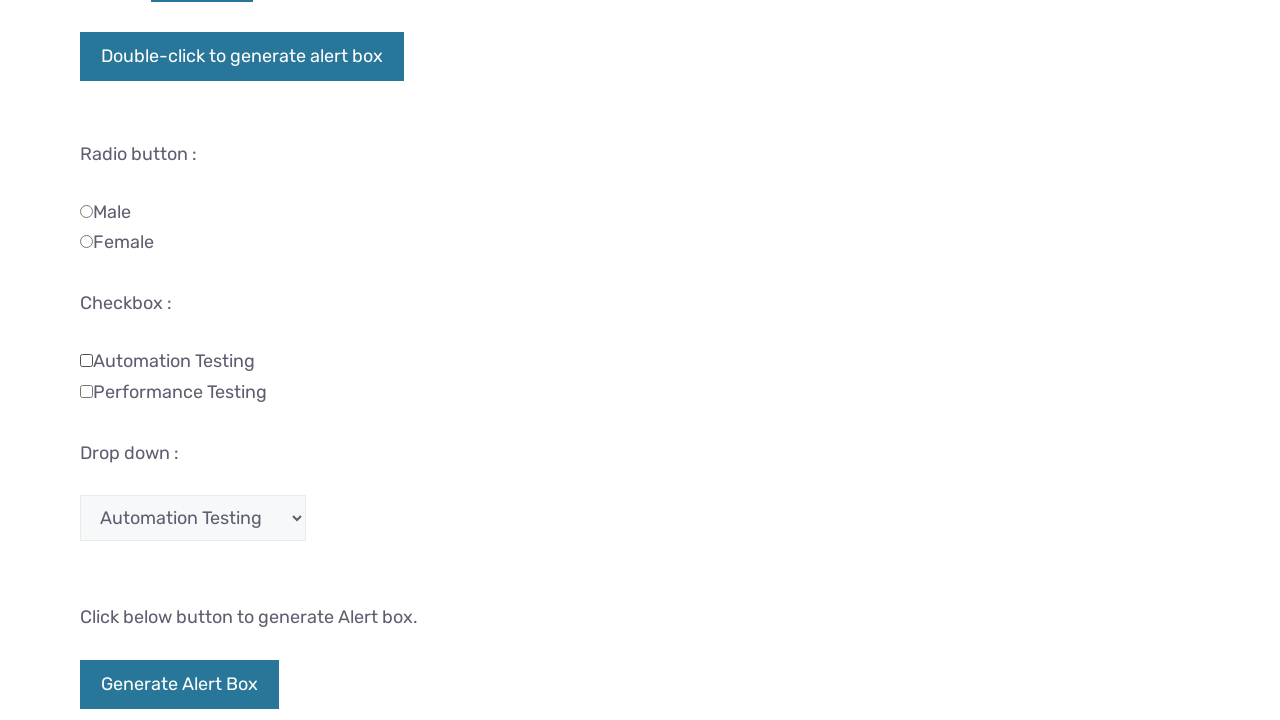

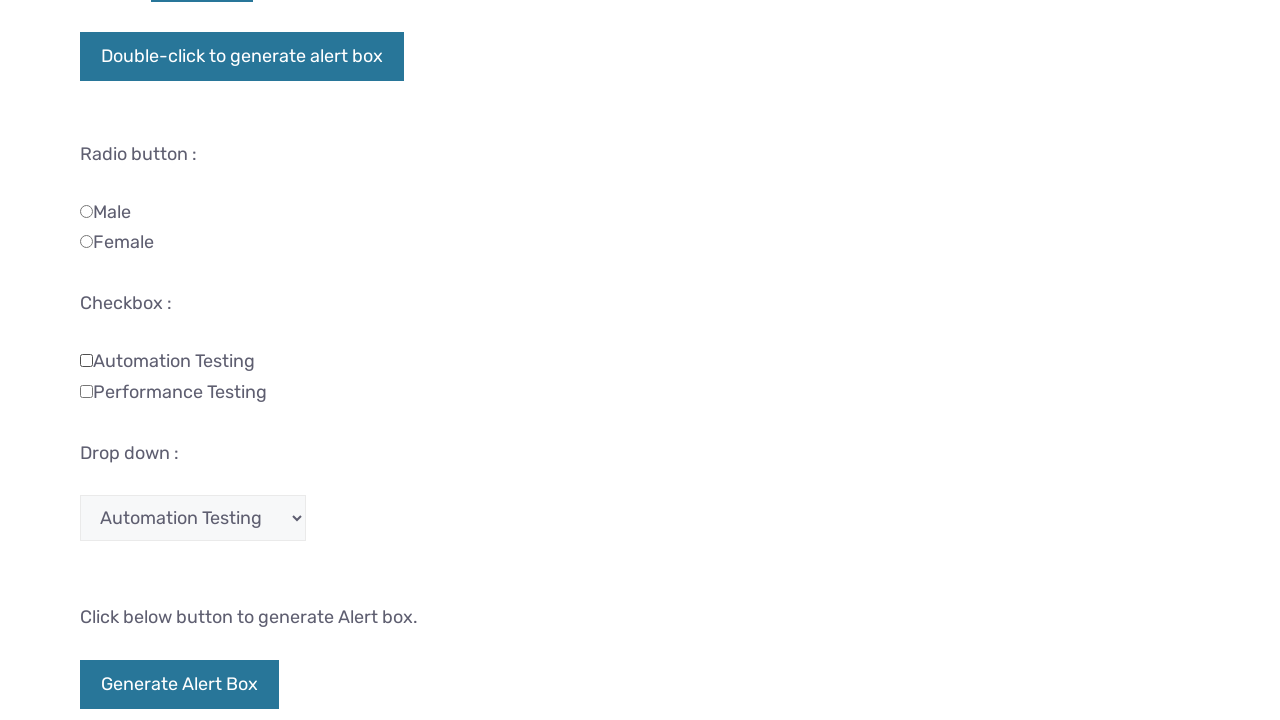